Tests that a link within the registration form can be clicked and opens correctly

Starting URL: https://www.apartmanija.hr/oglasavanje-smjestaja

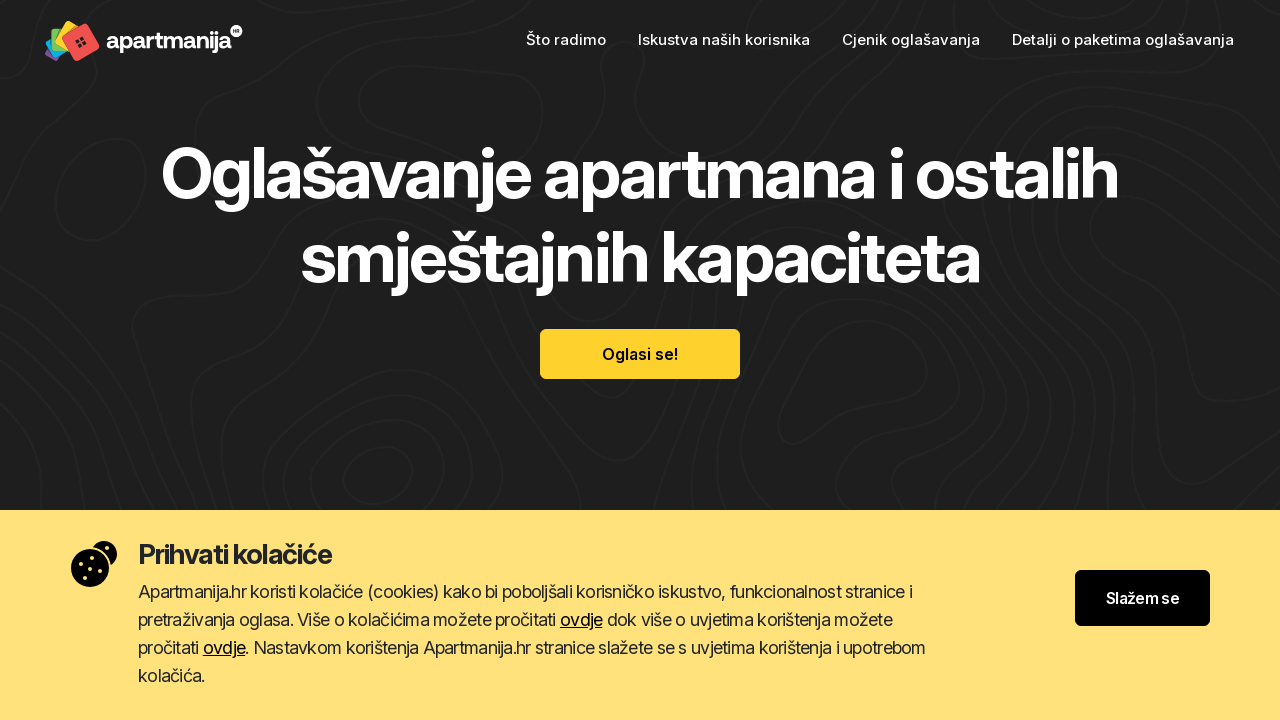

Scrolled to link within registration form
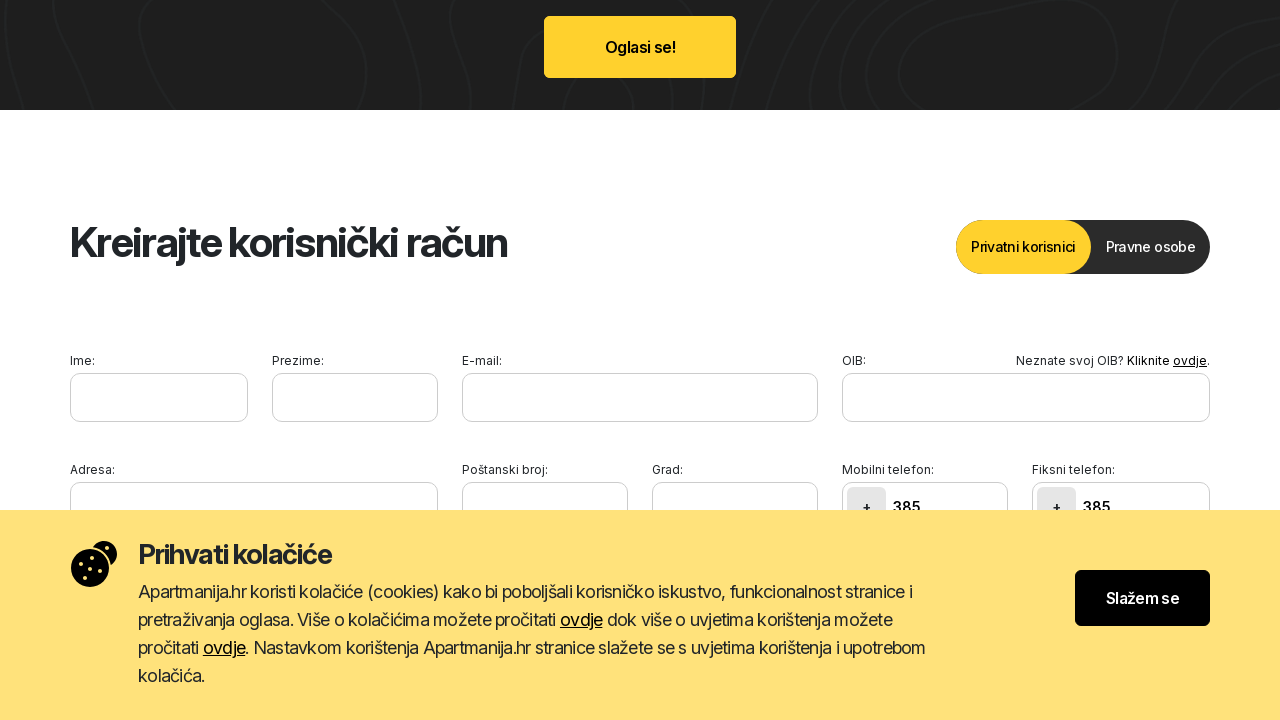

Clicked link in registration form at (1150, 360) on xpath=//*[@id='regform']/div/div[4]/div/label[2]/a
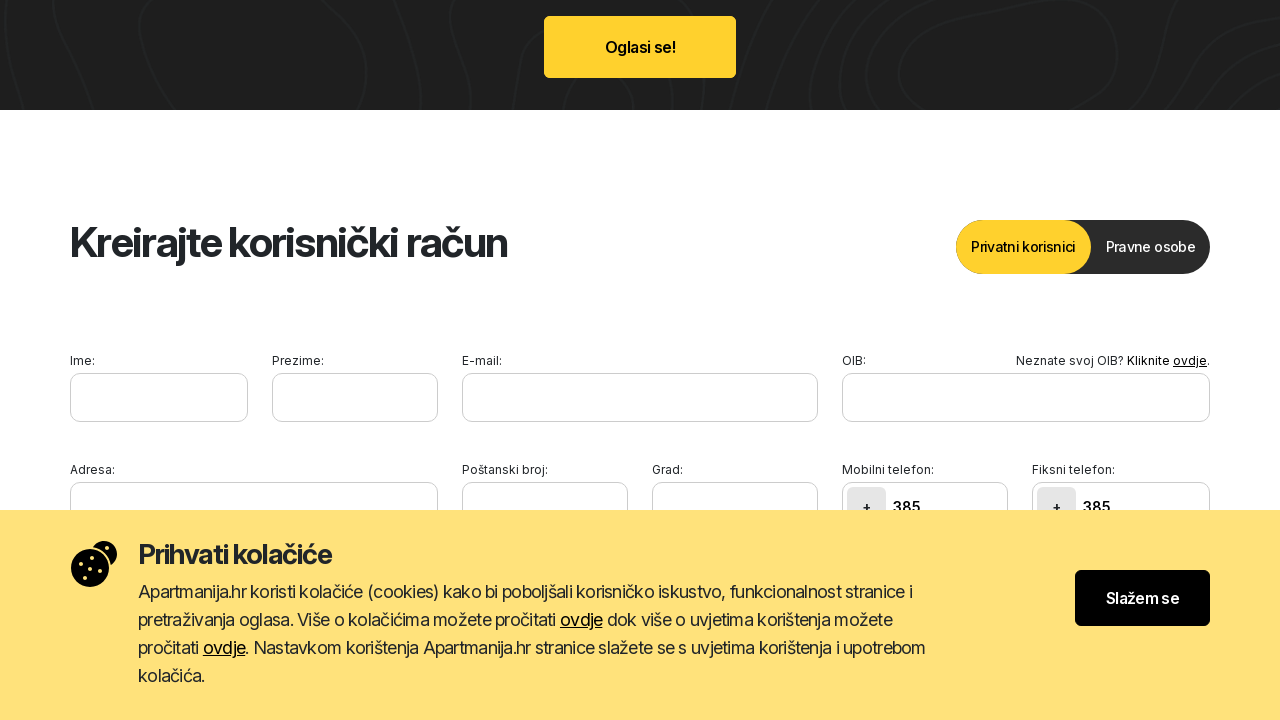

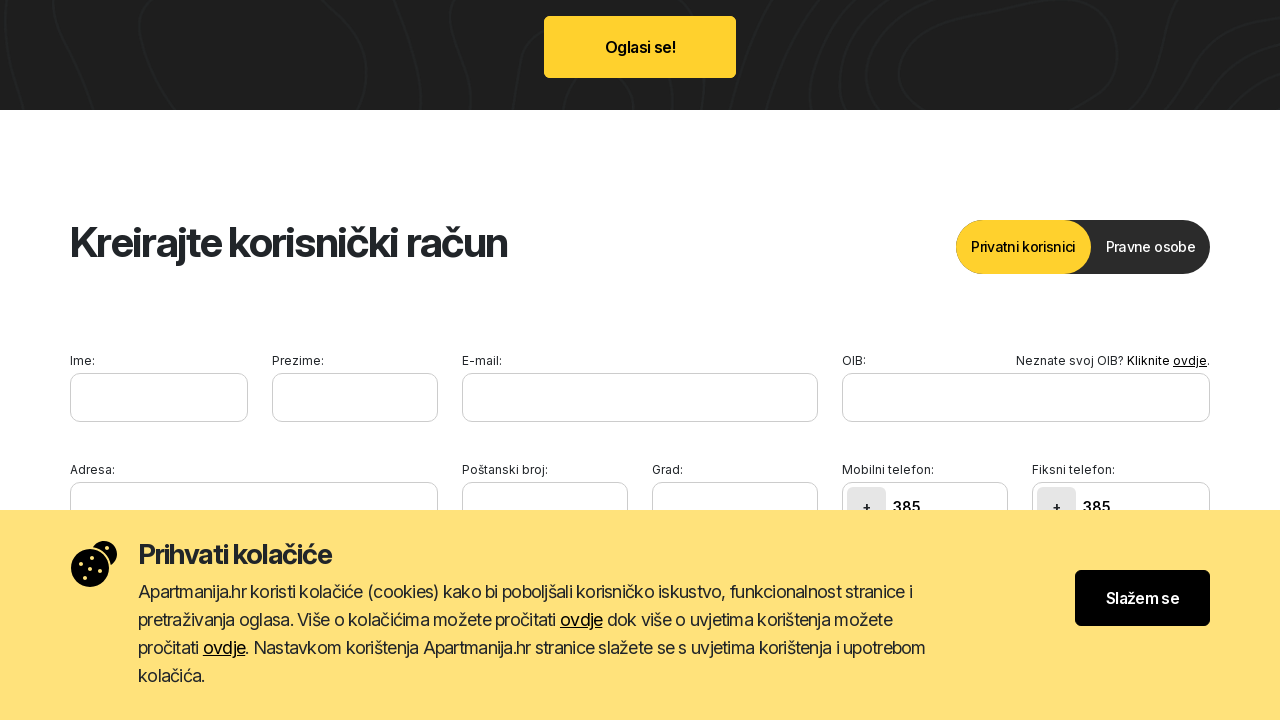